Tests opening a new browser window by clicking a button, switching to the child window, and verifying the window opened successfully by checking its title.

Starting URL: https://rahulshettyacademy.com/AutomationPractice/

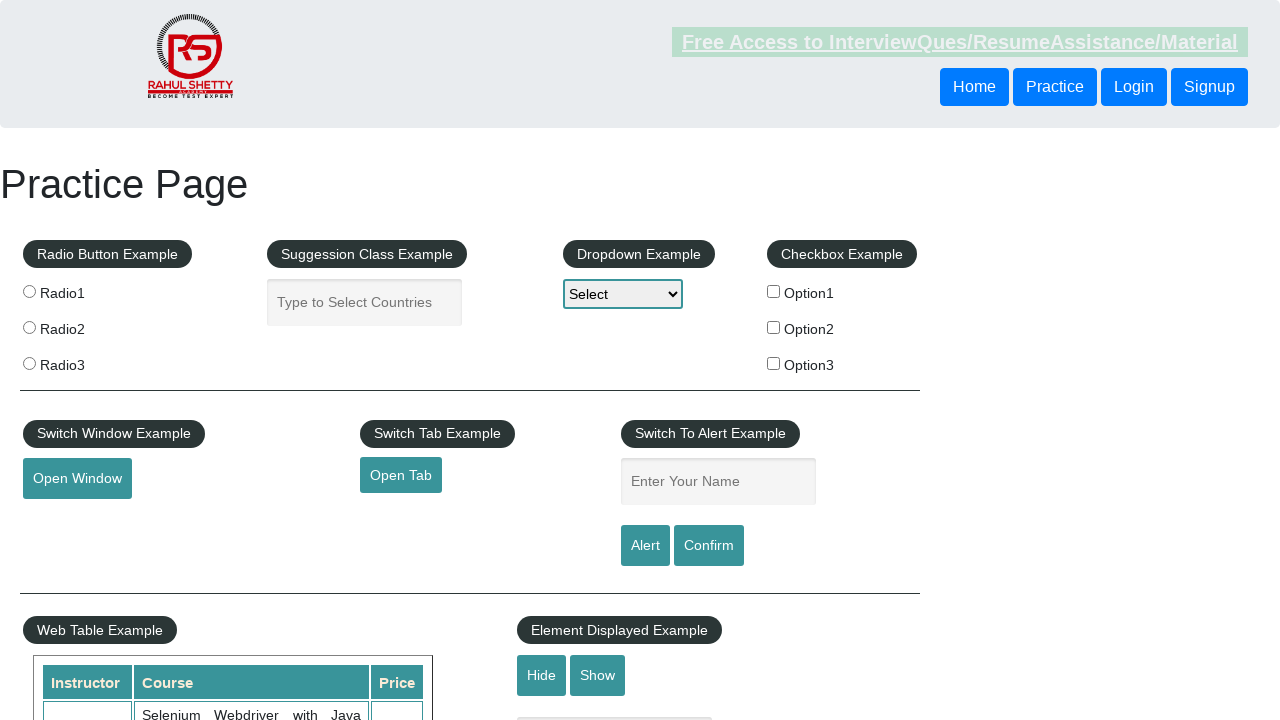

Clicked button to open new window at (77, 479) on button#openwindow
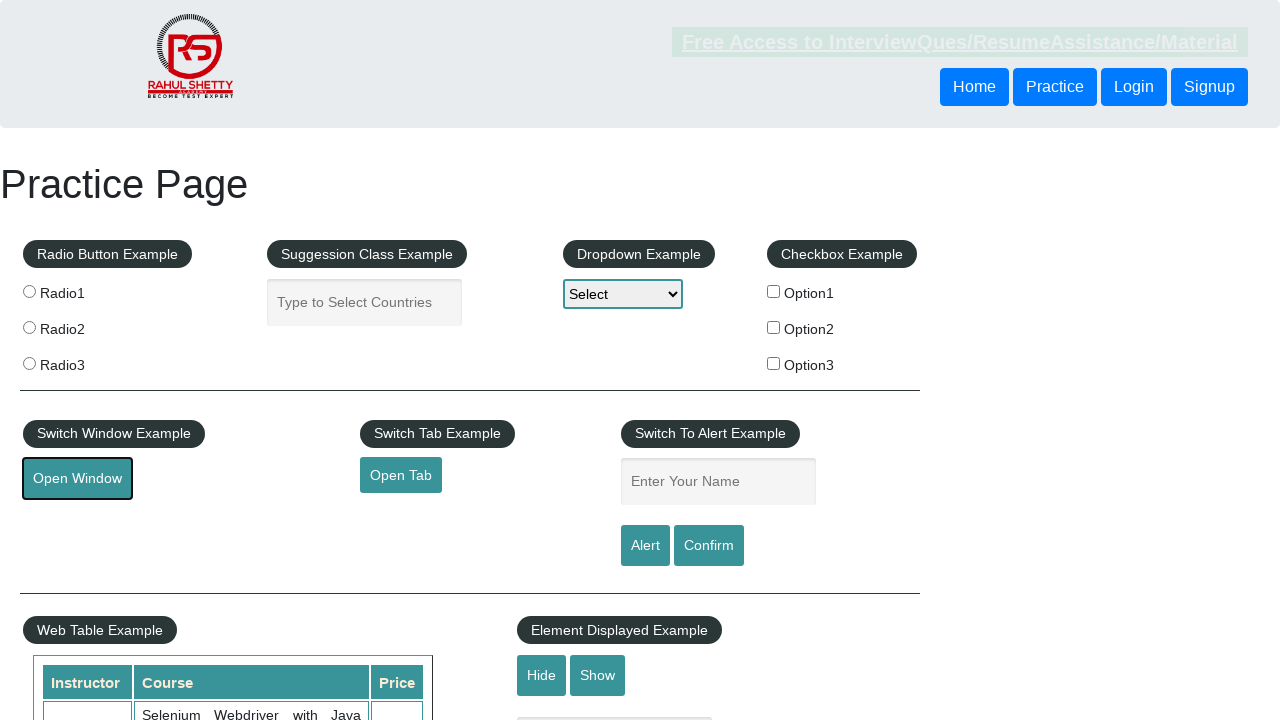

Captured new page object from opened window
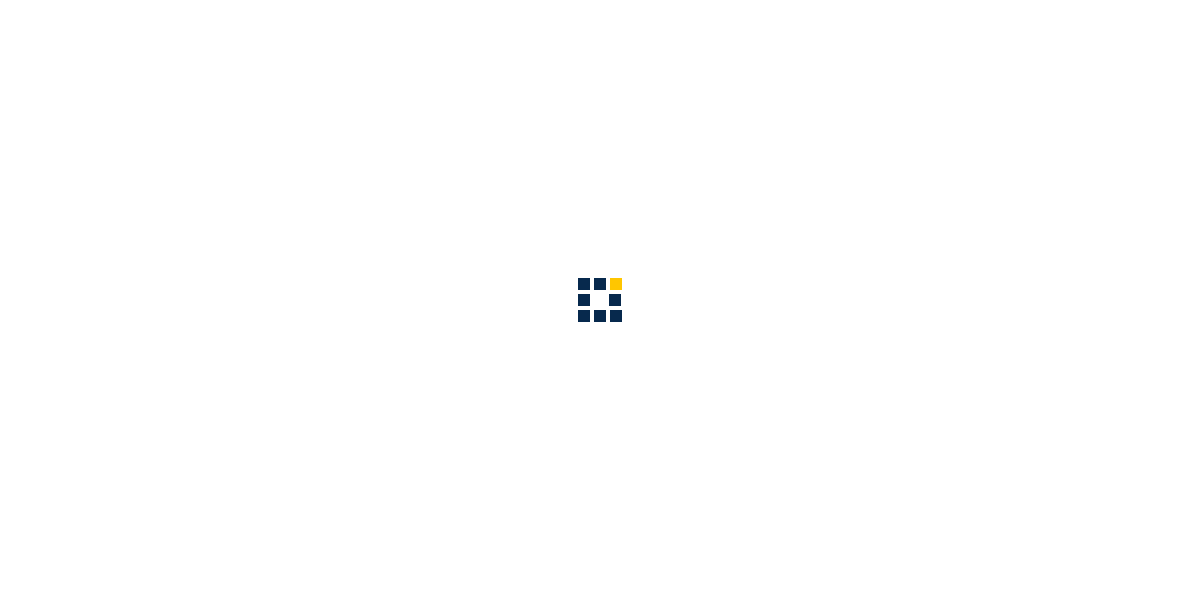

New page finished loading
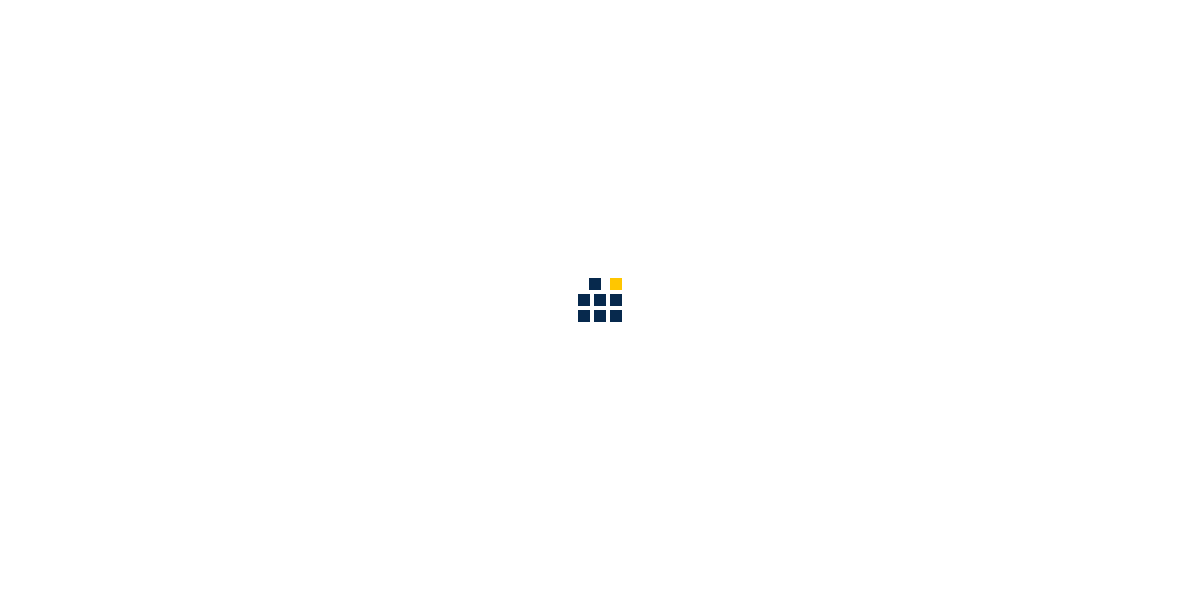

Verified new window title: QAClick Academy - A Testing Academy to Learn, Earn and Shine
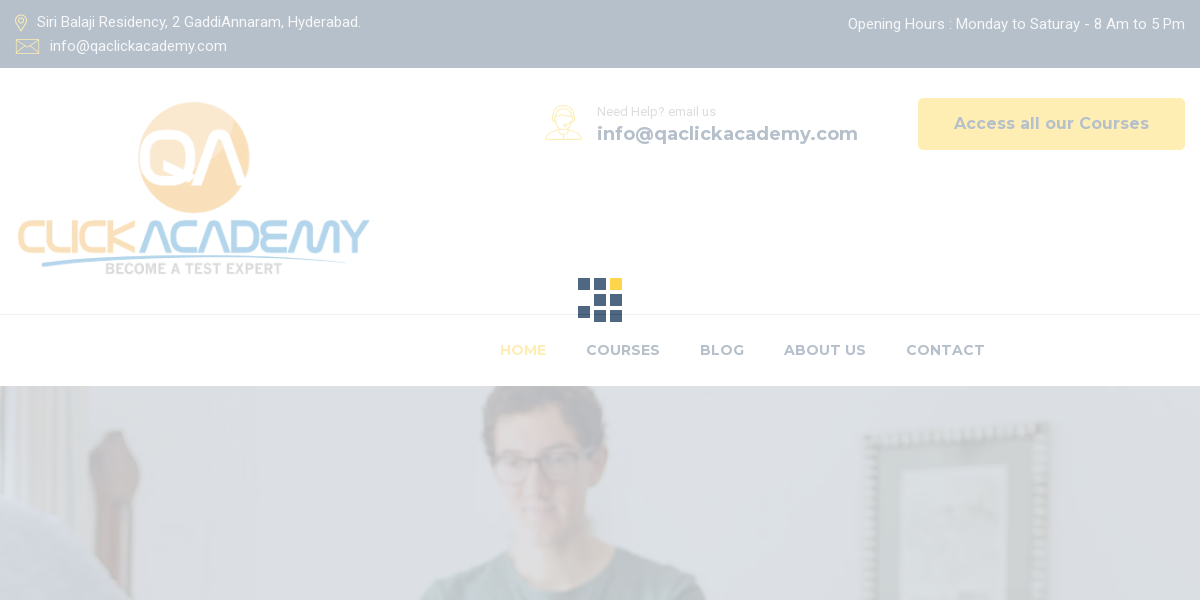

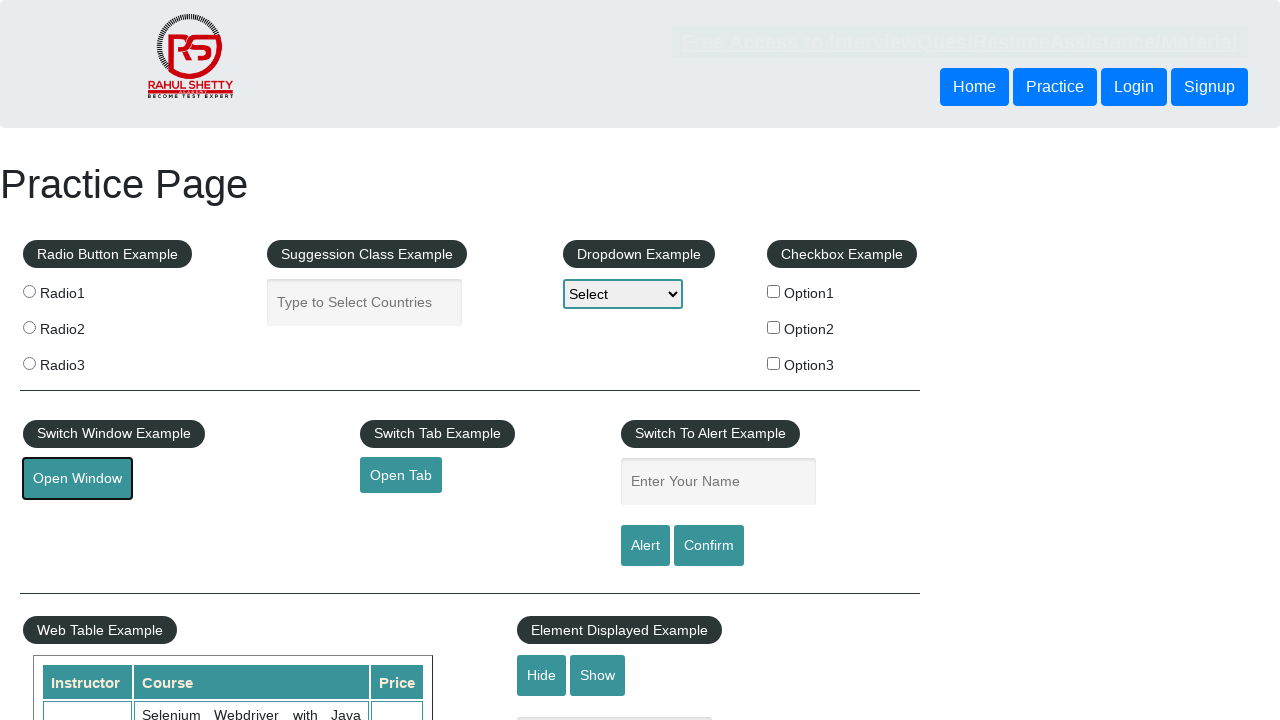